Tests link navigation functionality by finding all links in a specific column of a footer section and opening each link in a new tab using keyboard shortcuts.

Starting URL: http://qaclickacademy.com/practice.php

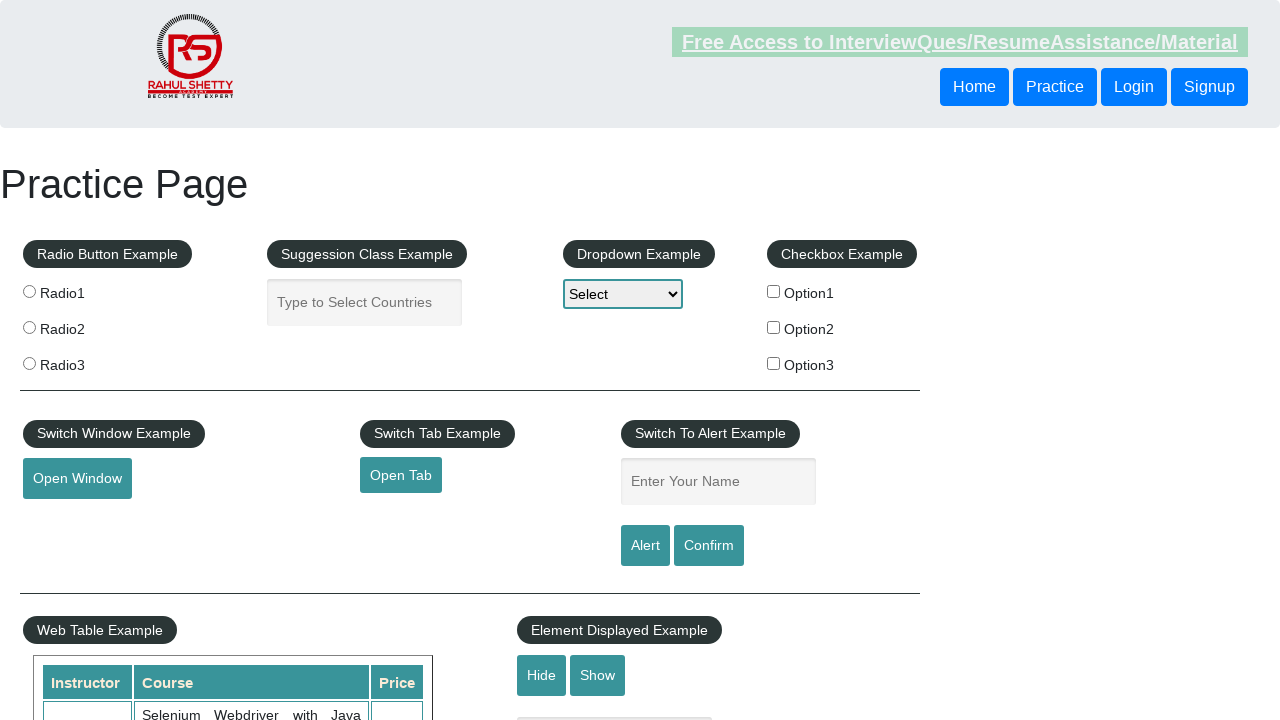

Footer section with ID 'gf-BIG' is now visible
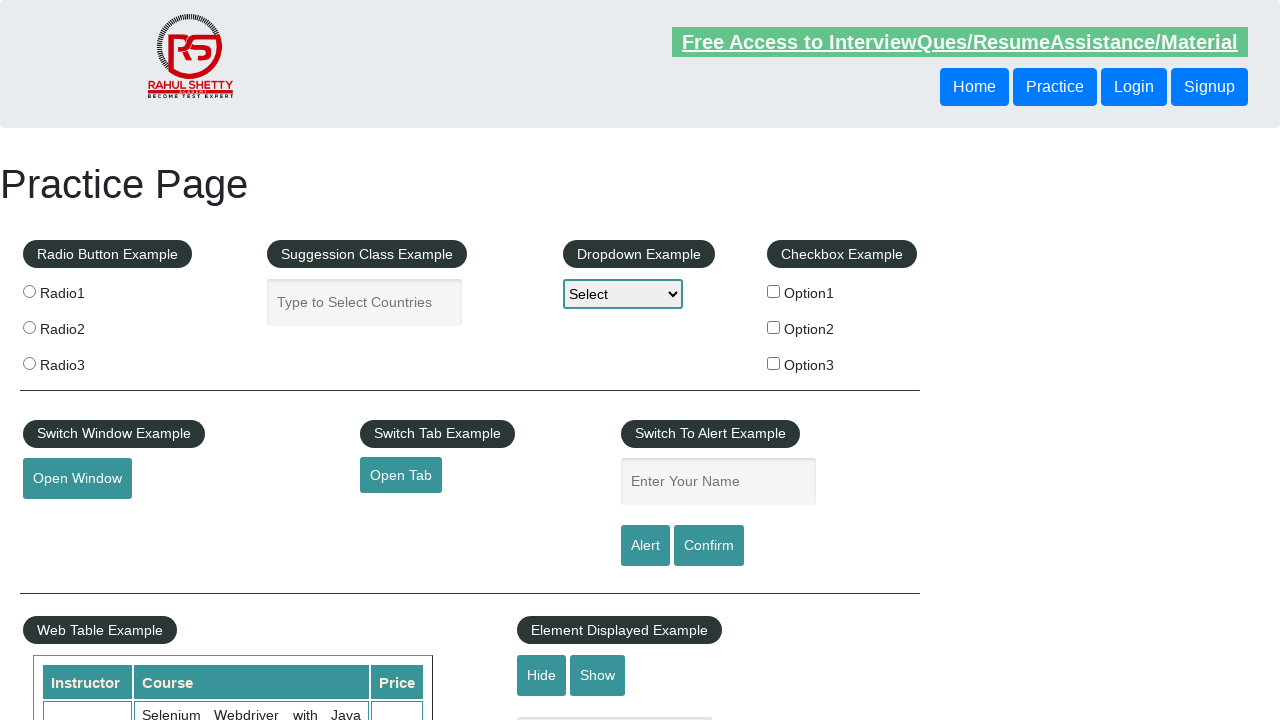

First column in footer section is now visible
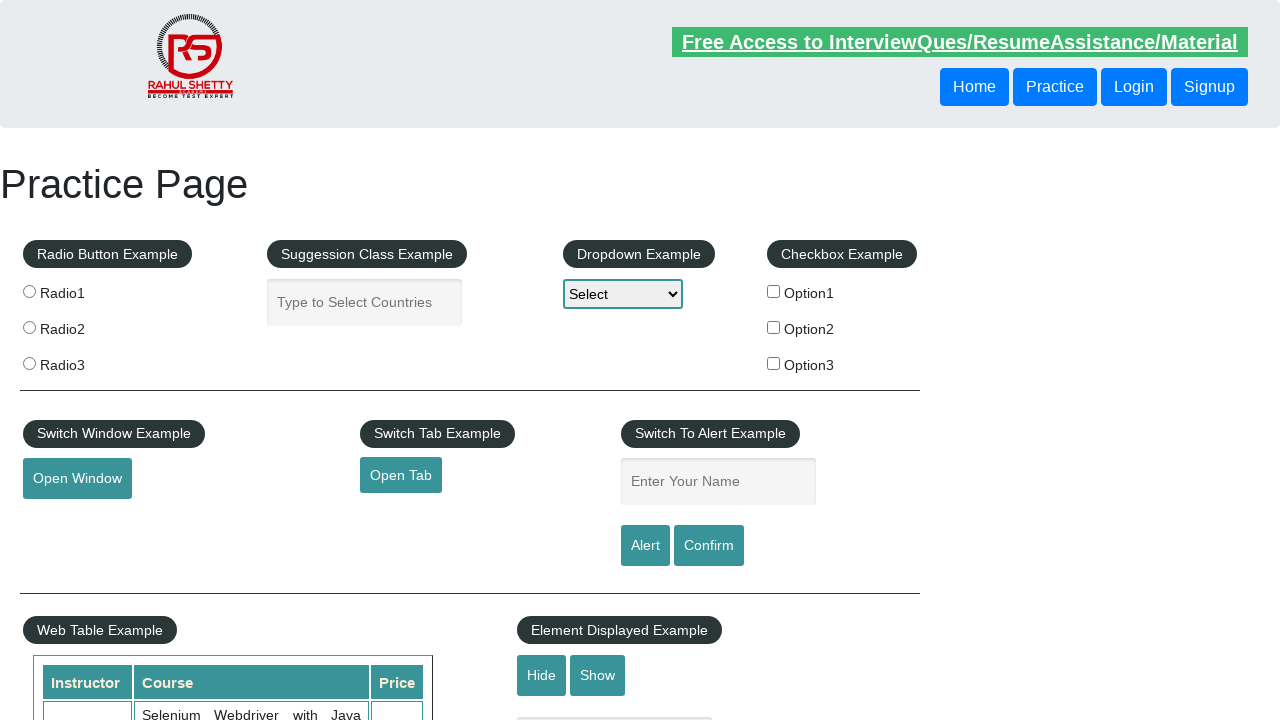

Found 5 links in the first footer column
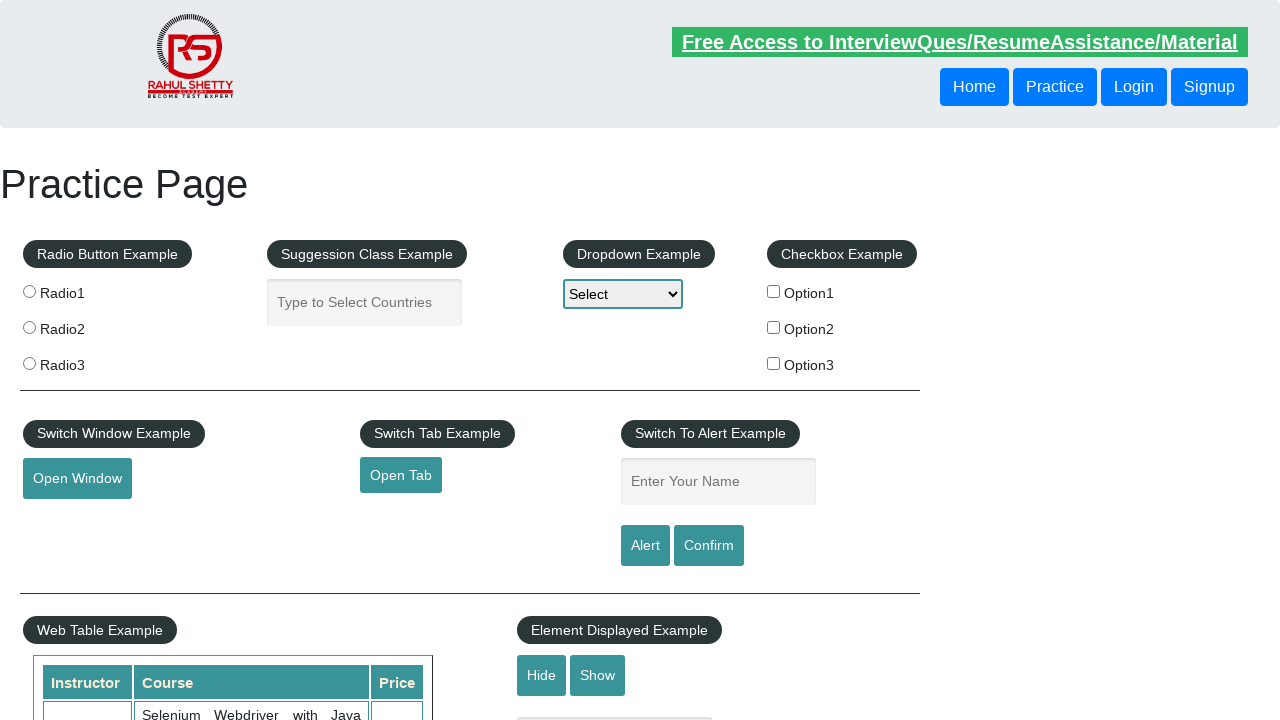

Opened link 1 of 5 in new tab using Ctrl+Click at (157, 482) on xpath=//div[@id='gf-BIG']//td[1]//a >> nth=0
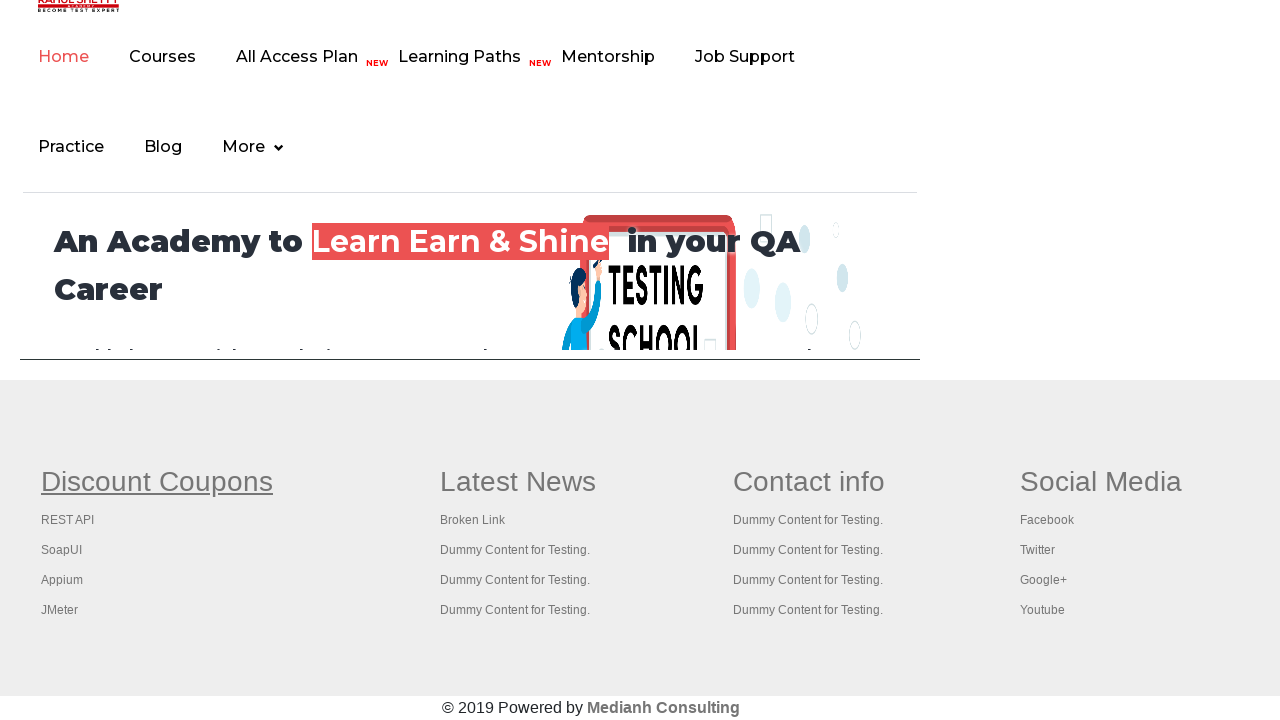

Waited 1 second after opening link 1
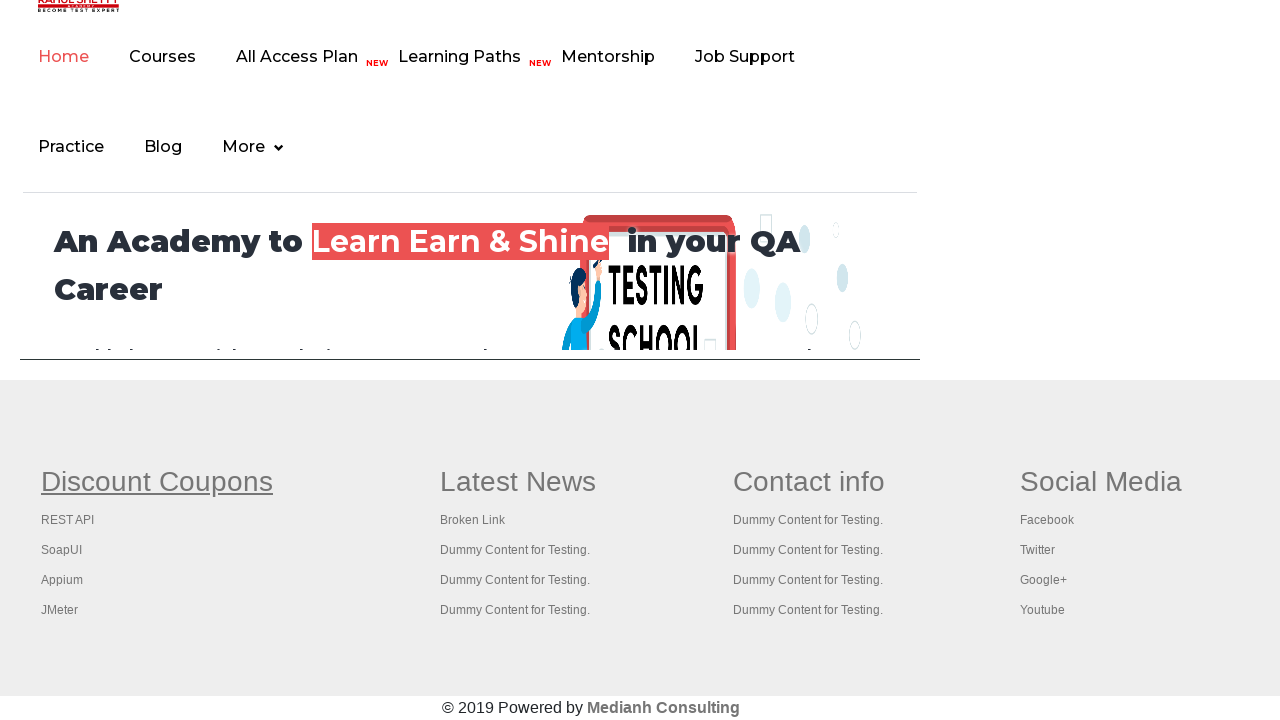

Opened link 2 of 5 in new tab using Ctrl+Click at (68, 520) on xpath=//div[@id='gf-BIG']//td[1]//a >> nth=1
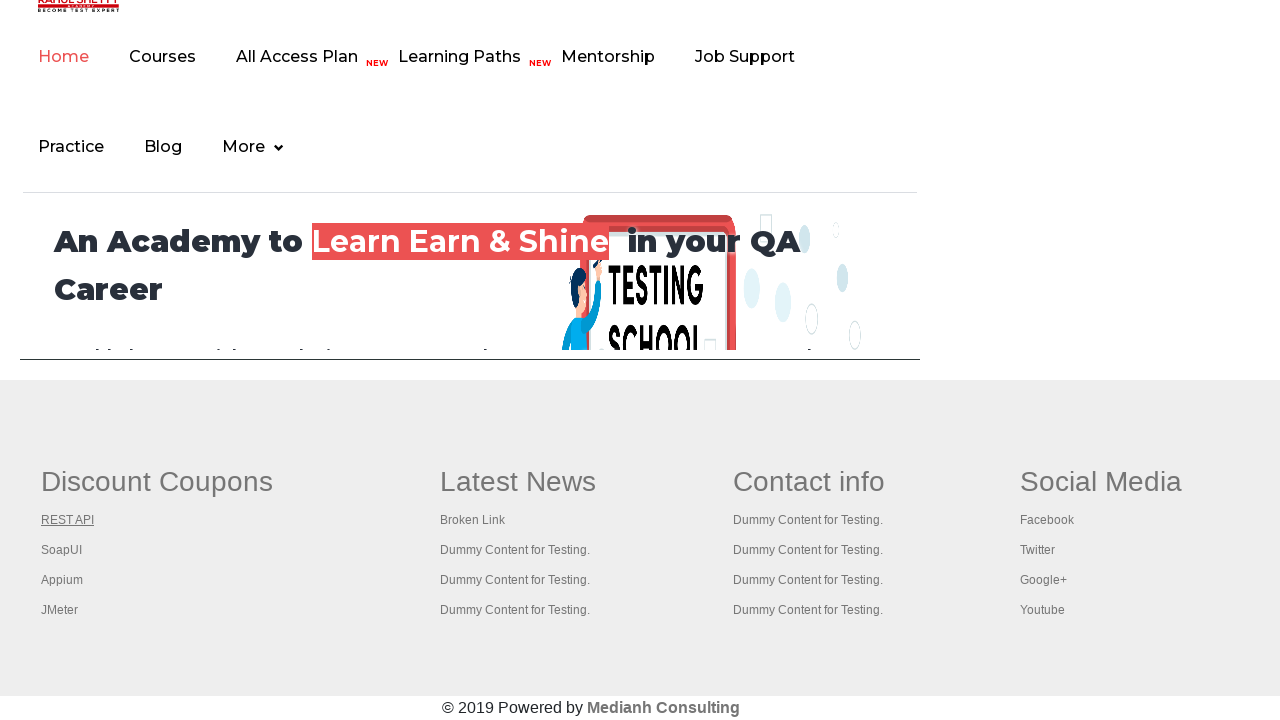

Waited 1 second after opening link 2
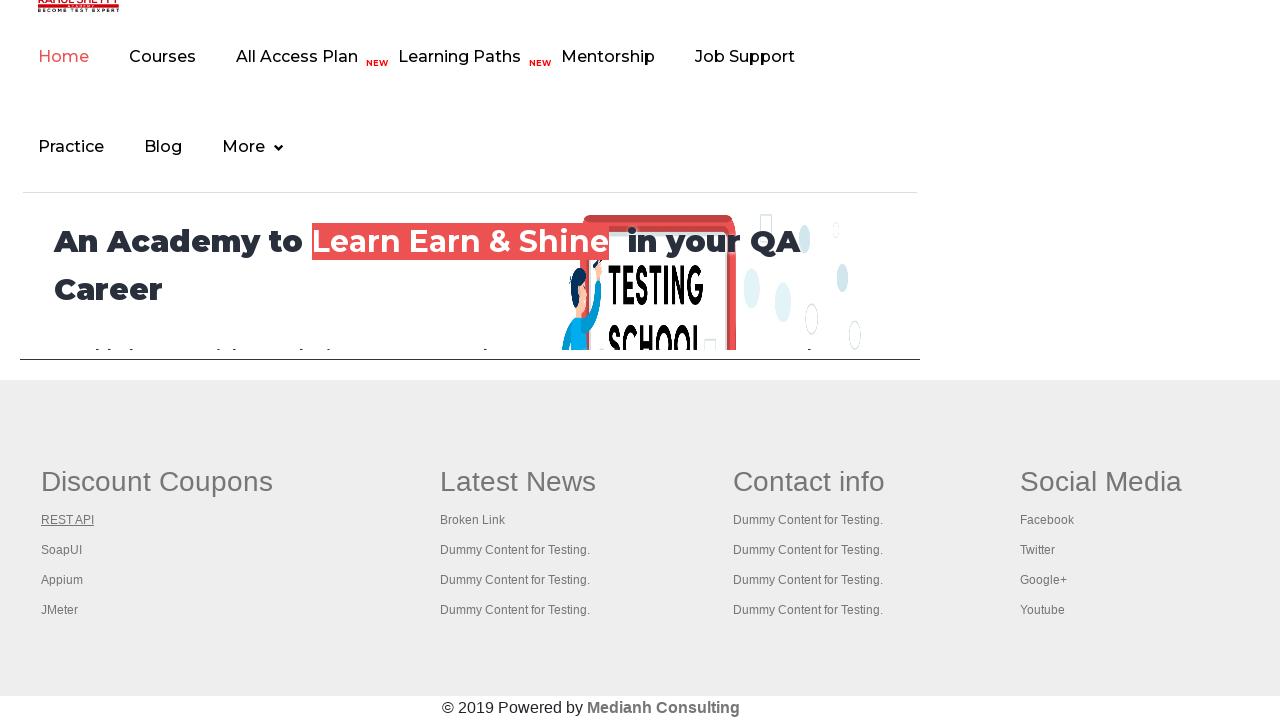

Opened link 3 of 5 in new tab using Ctrl+Click at (62, 550) on xpath=//div[@id='gf-BIG']//td[1]//a >> nth=2
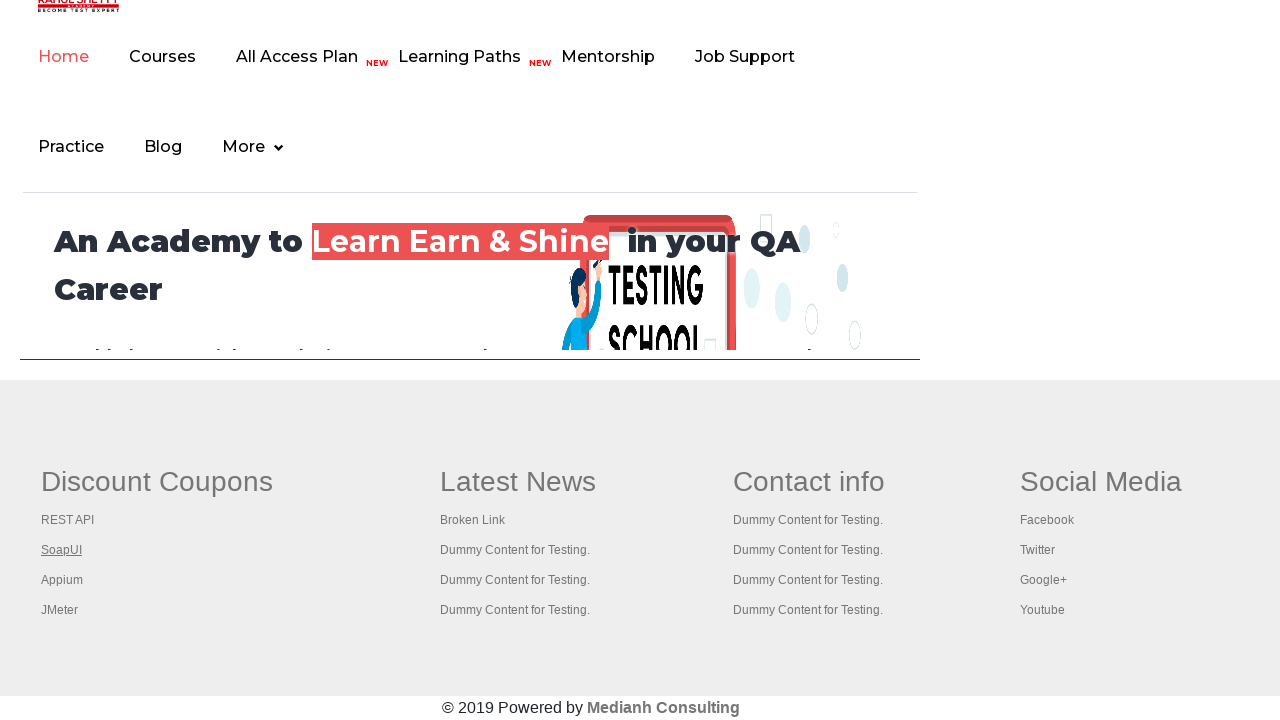

Waited 1 second after opening link 3
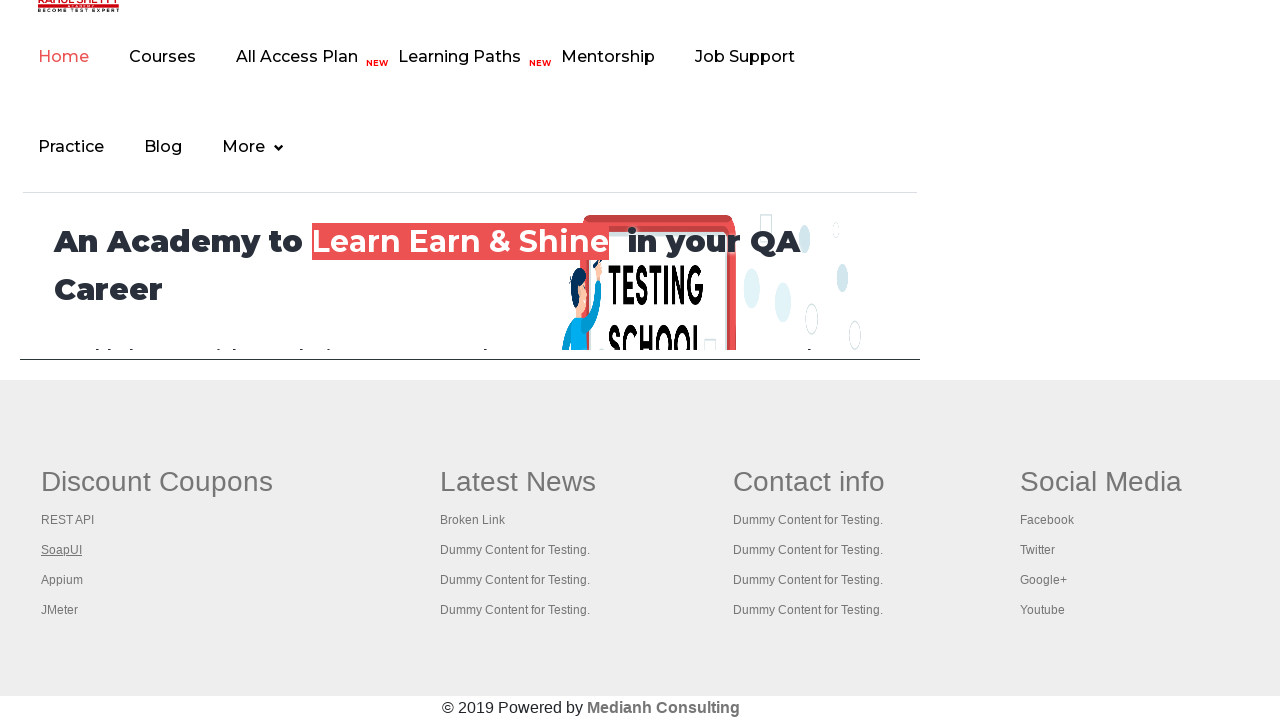

Opened link 4 of 5 in new tab using Ctrl+Click at (62, 580) on xpath=//div[@id='gf-BIG']//td[1]//a >> nth=3
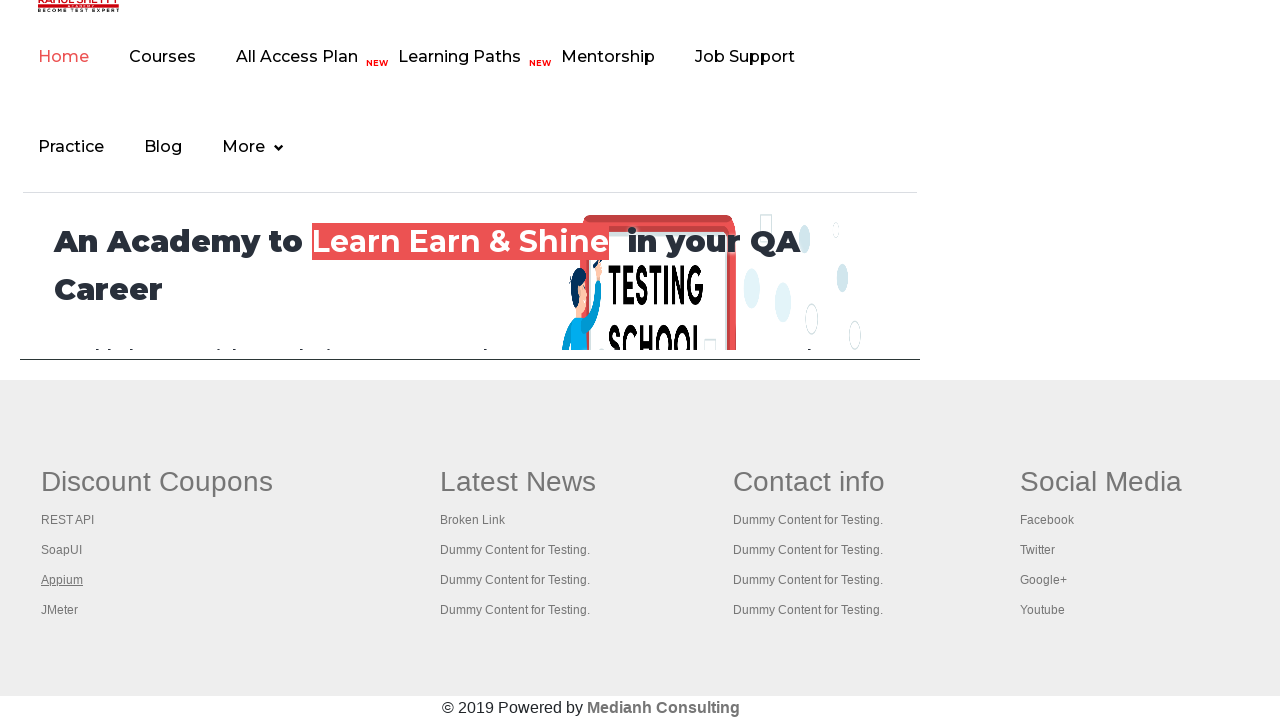

Waited 1 second after opening link 4
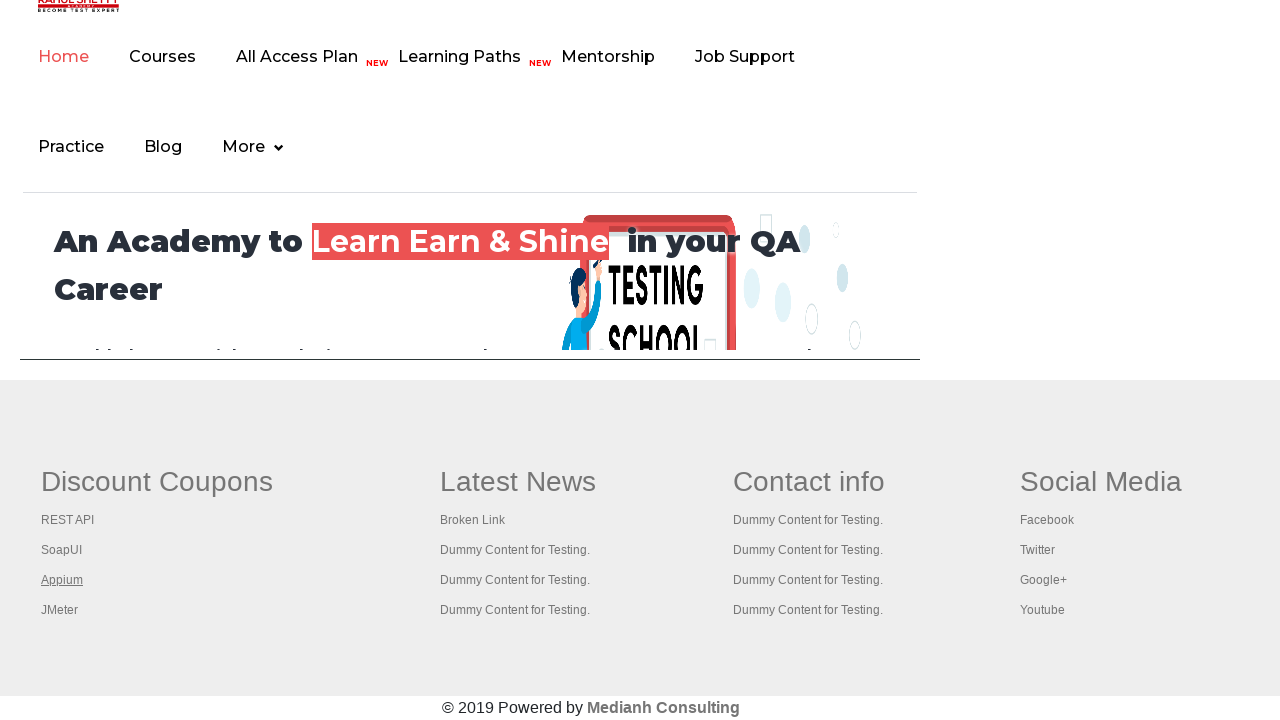

Opened link 5 of 5 in new tab using Ctrl+Click at (60, 610) on xpath=//div[@id='gf-BIG']//td[1]//a >> nth=4
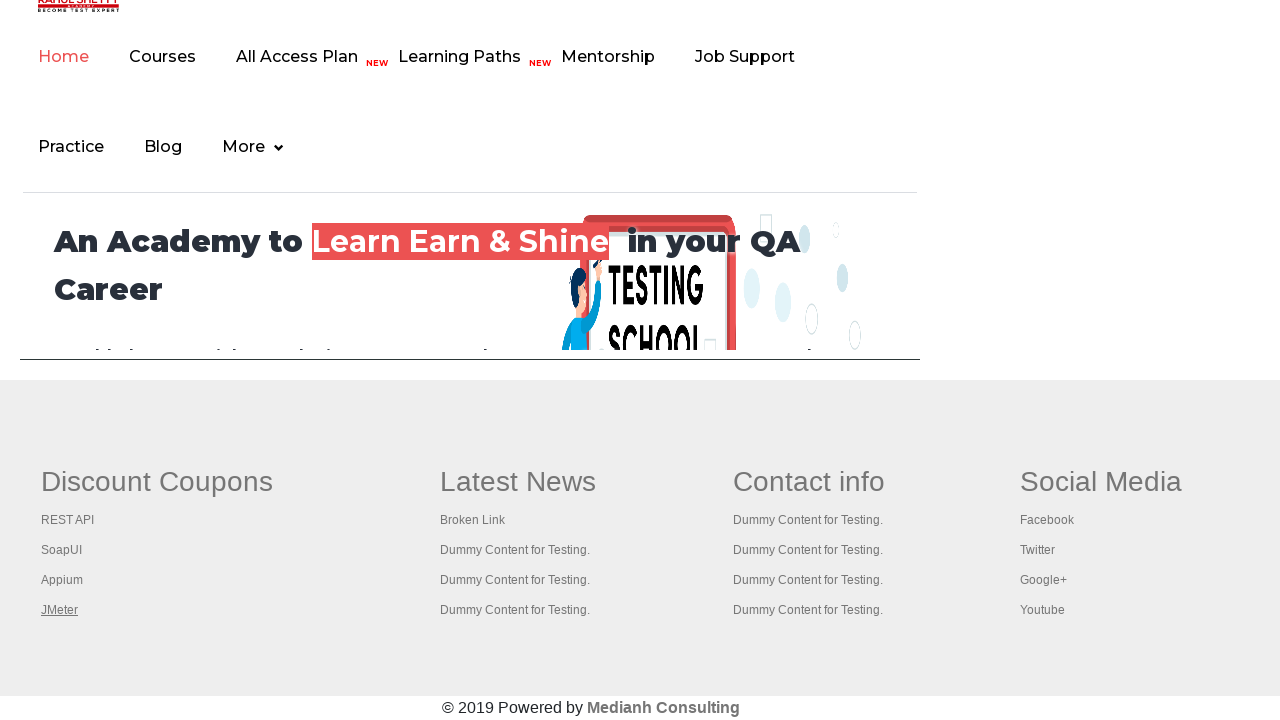

Waited 1 second after opening link 5
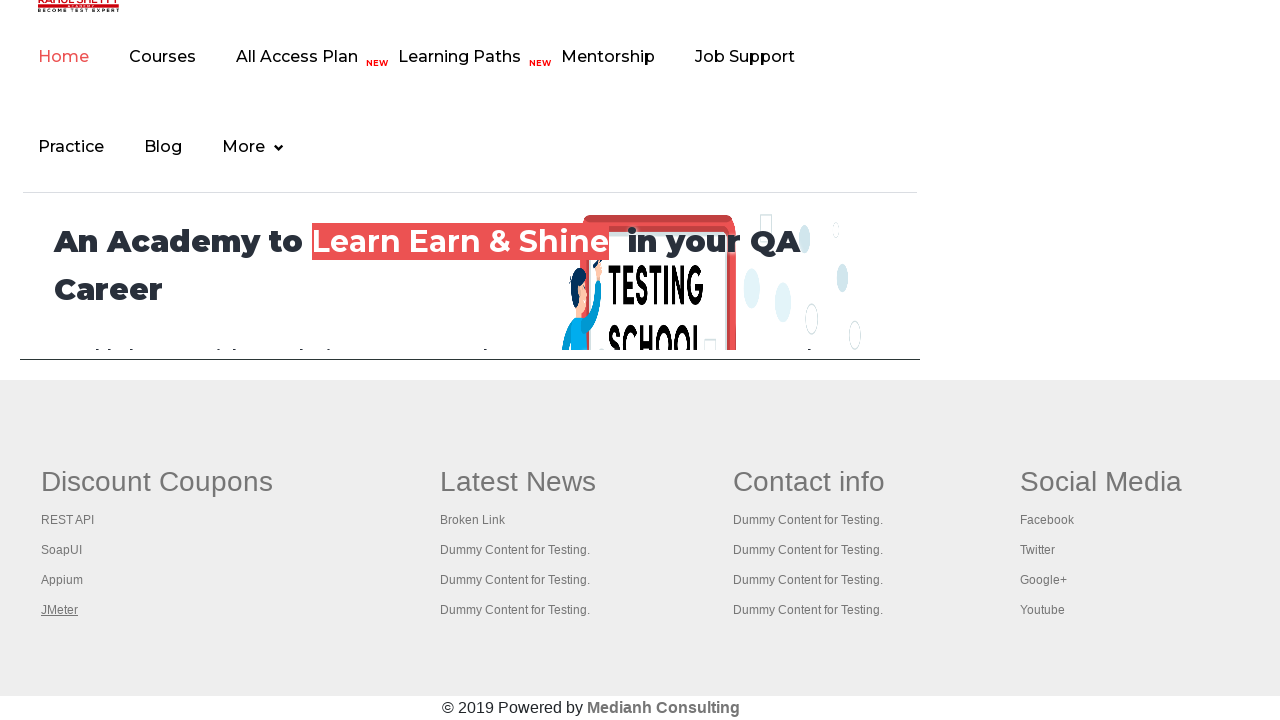

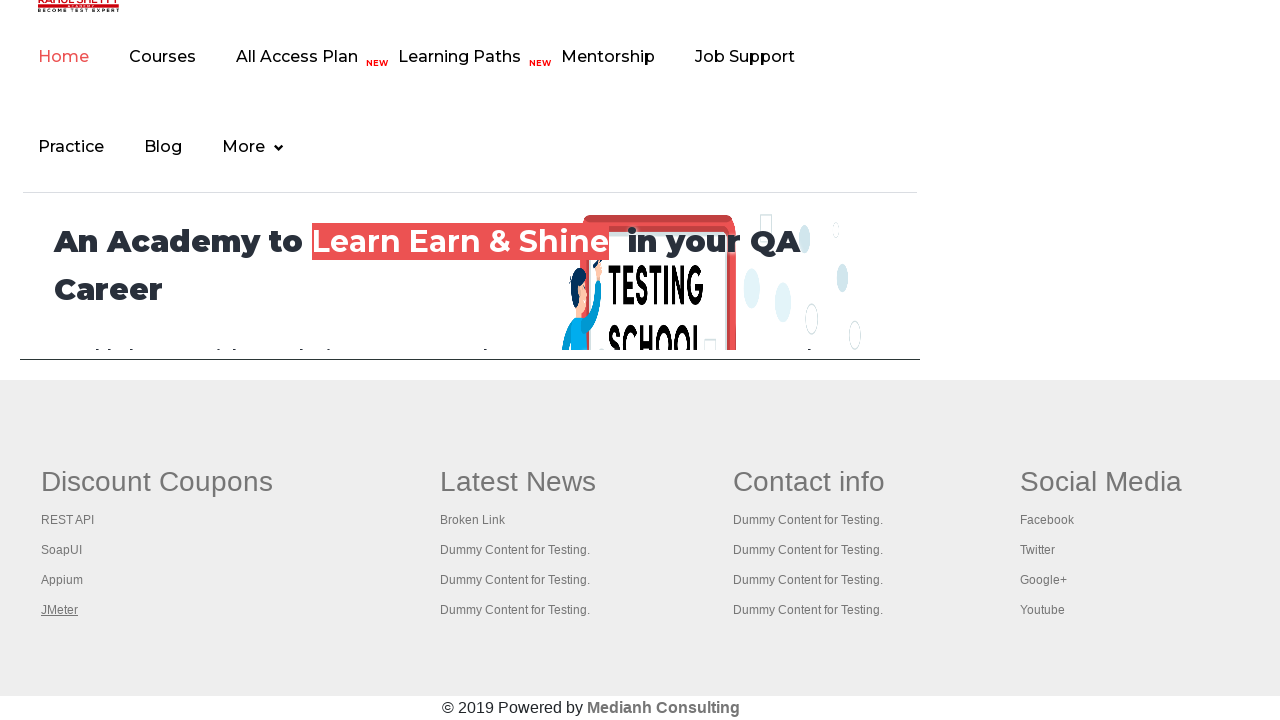